Tests dynamic loading using explicit wait for visibility by clicking Start button and explicitly waiting for Hello World text to become visible

Starting URL: http://the-internet.herokuapp.com/dynamic_loading/2

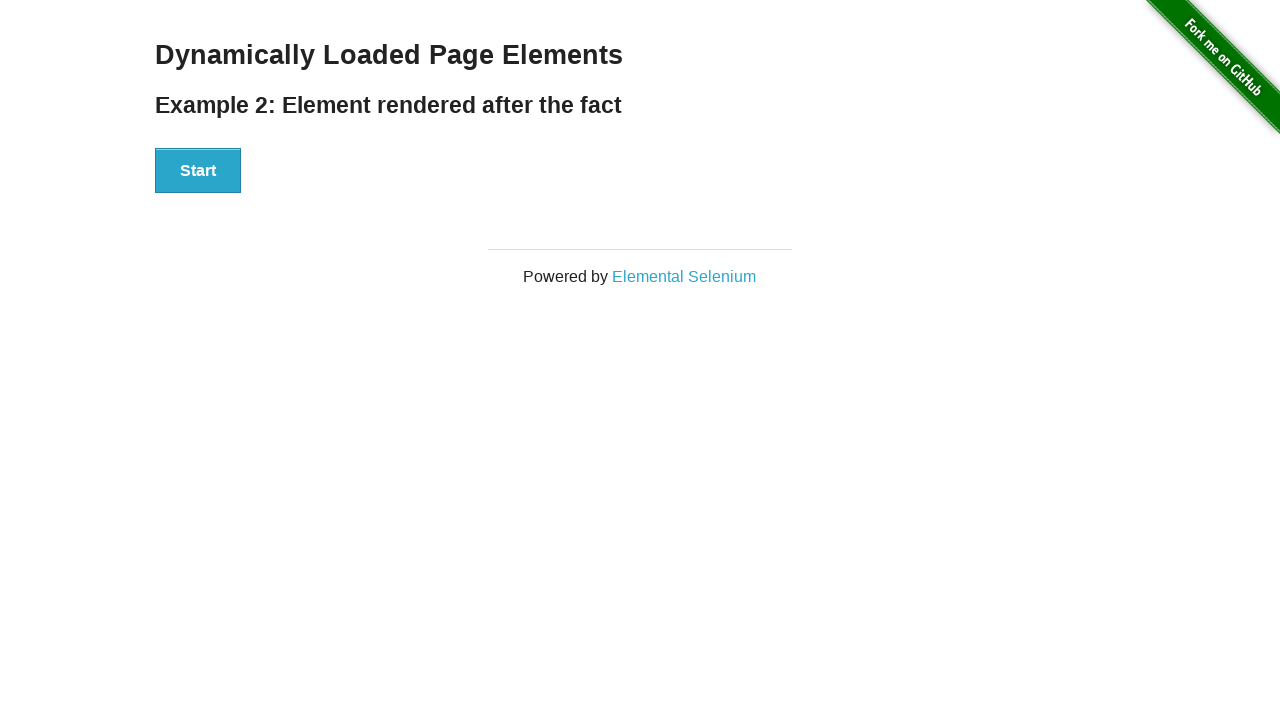

Waited for Start button to become visible
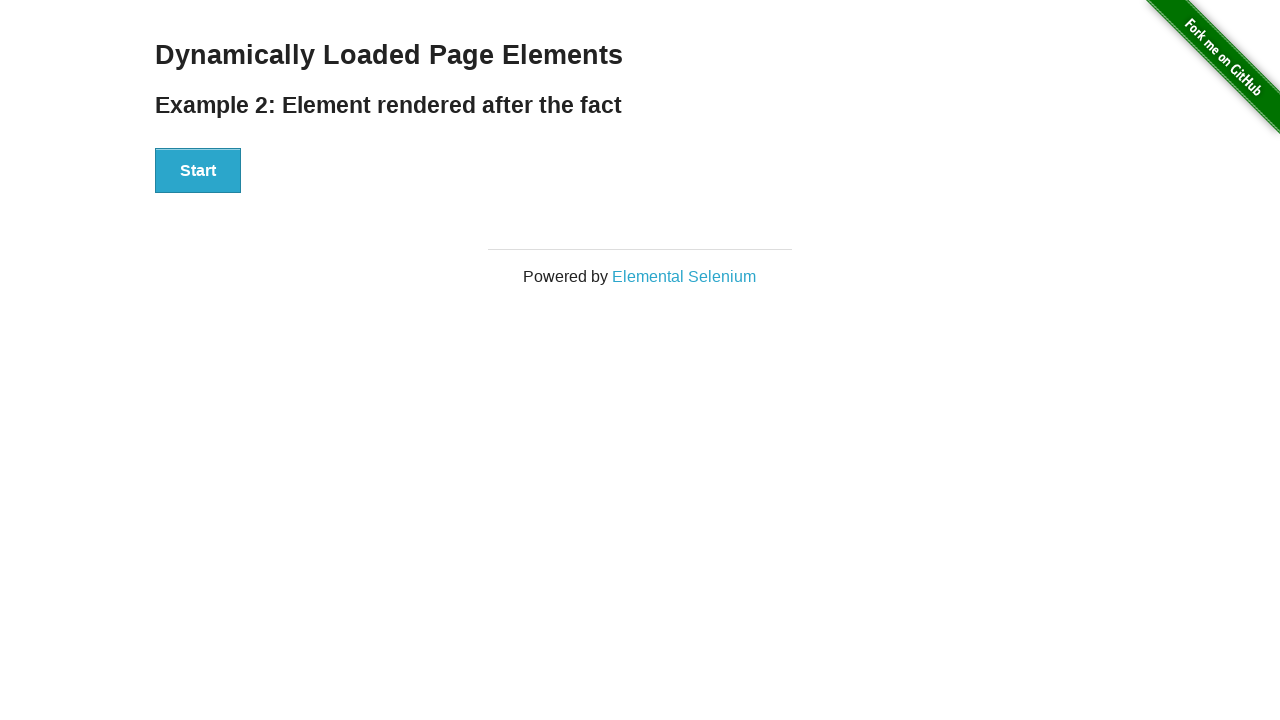

Clicked Start button to initiate dynamic loading at (198, 171) on xpath=//div[@id='start']/button
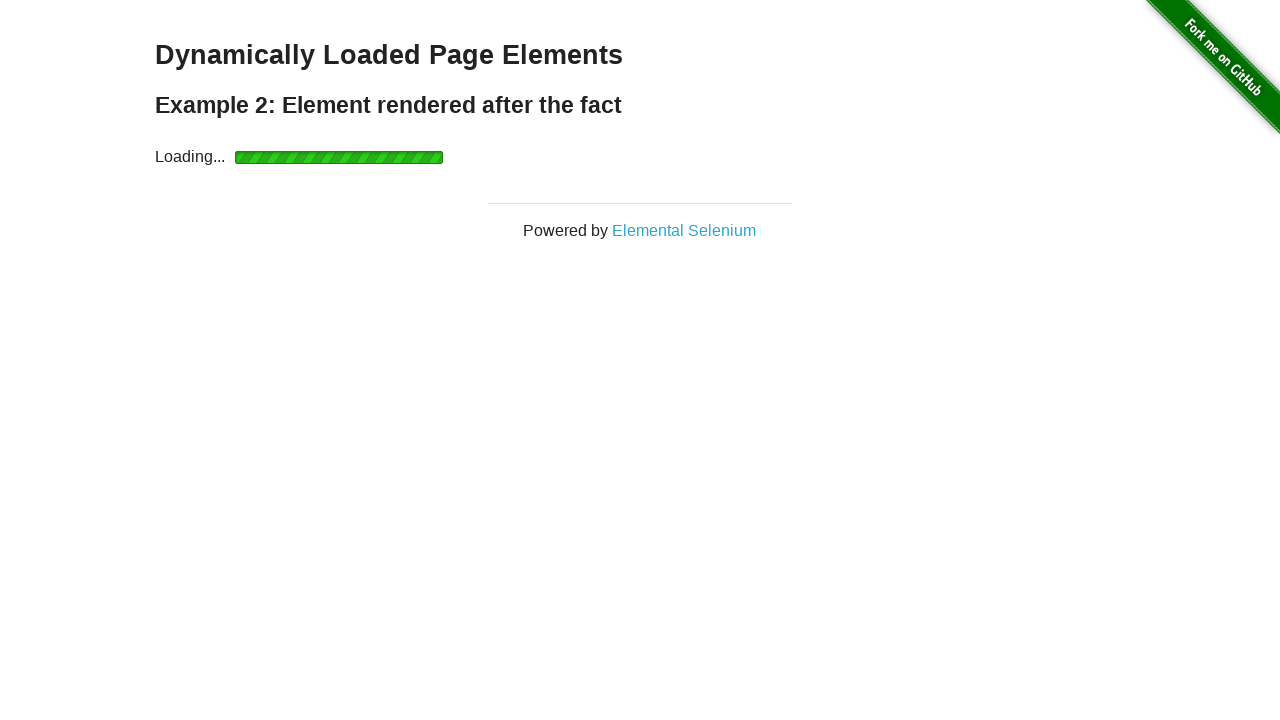

Waited for 'Hello World!' text to become visible after loading animation
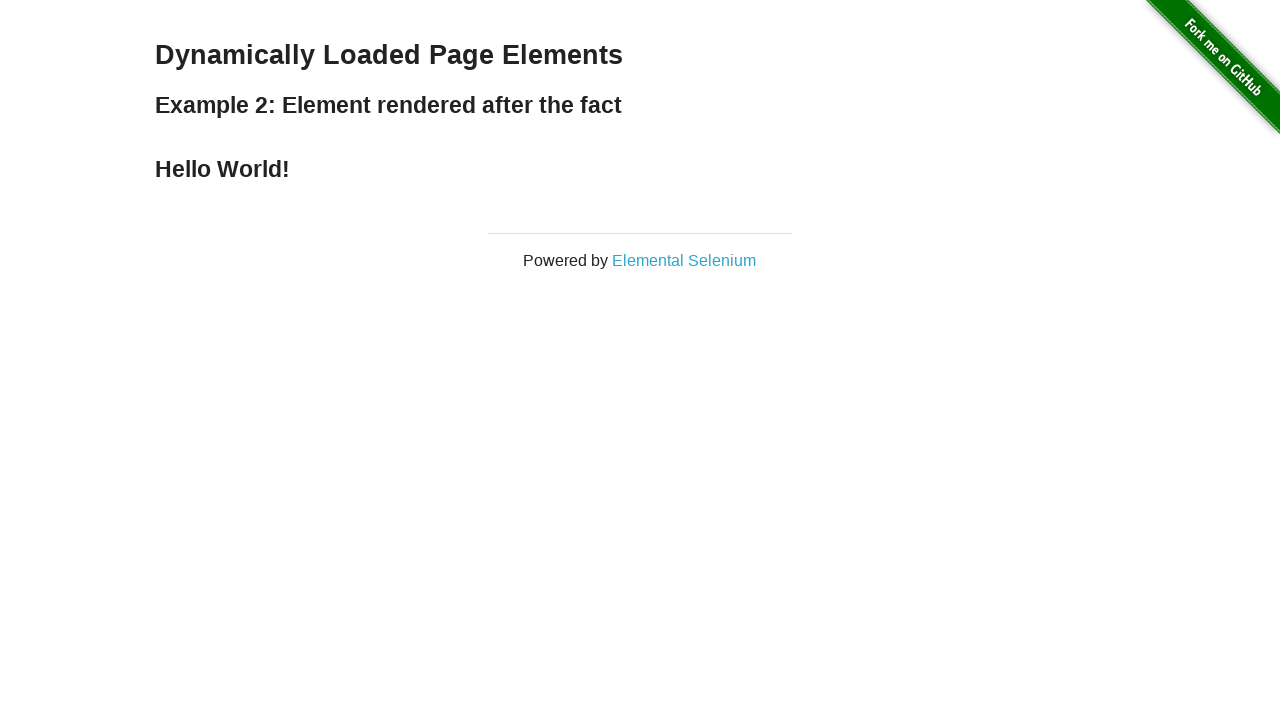

Verified 'Hello World!' text is visible
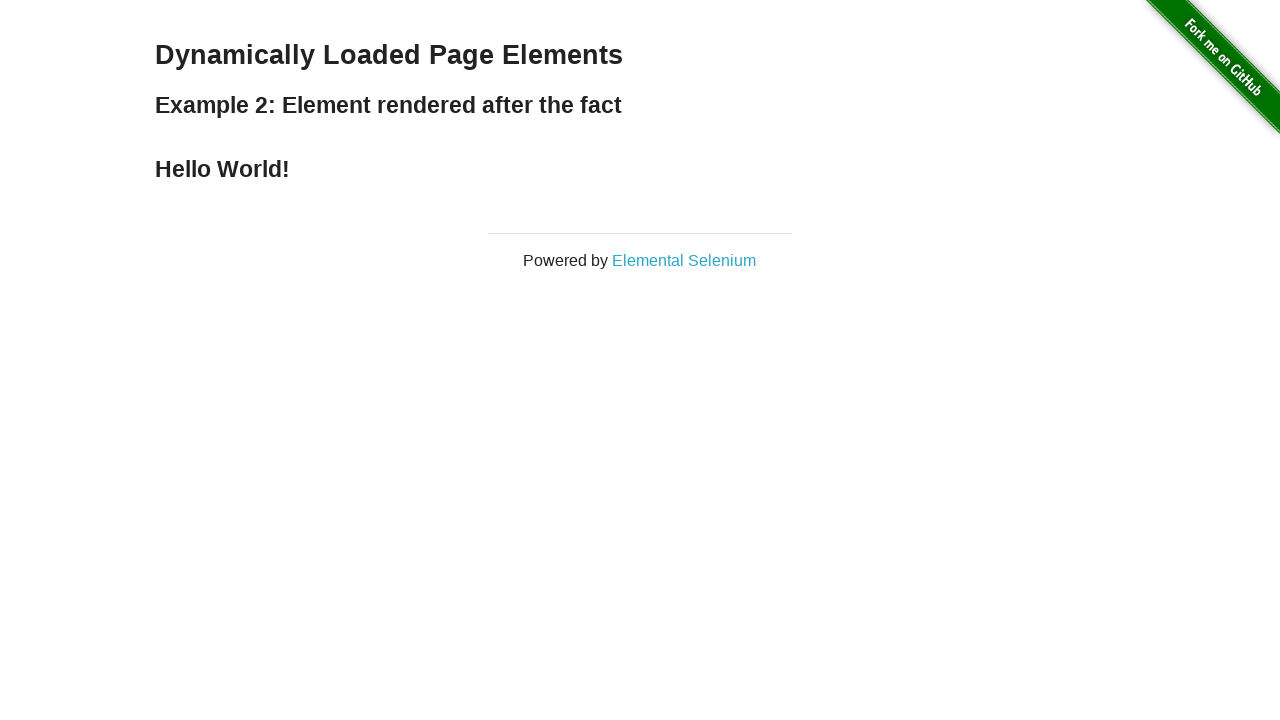

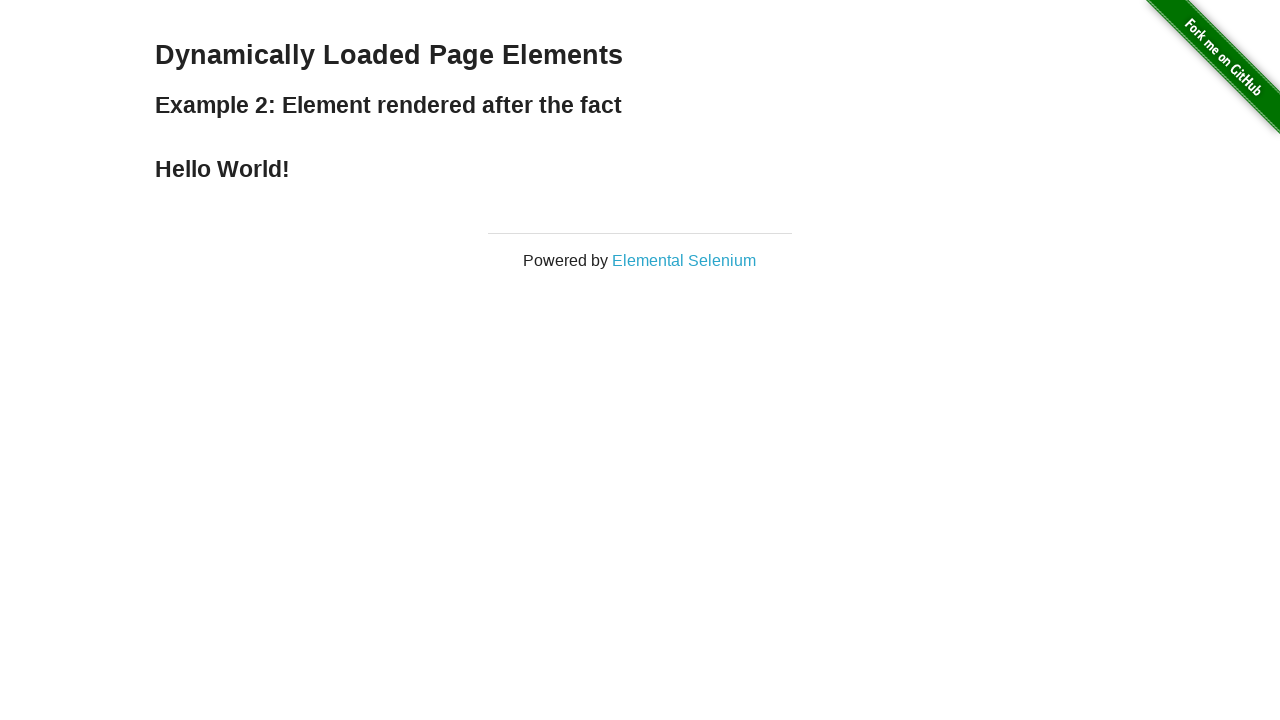